Tests that inserting strings in the calculator's First and Second Number fields displays an error message indicating invalid input

Starting URL: https://testsheepnz.github.io/BasicCalculator.html

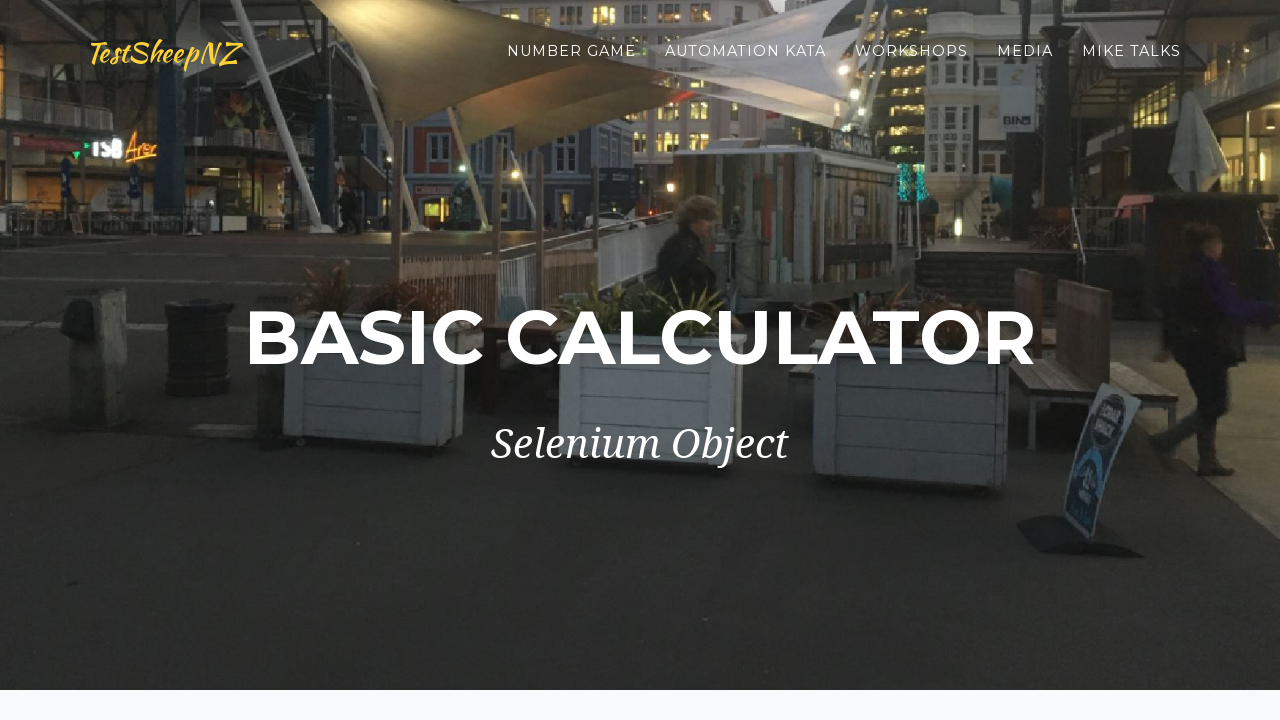

Scrolled to bottom of page
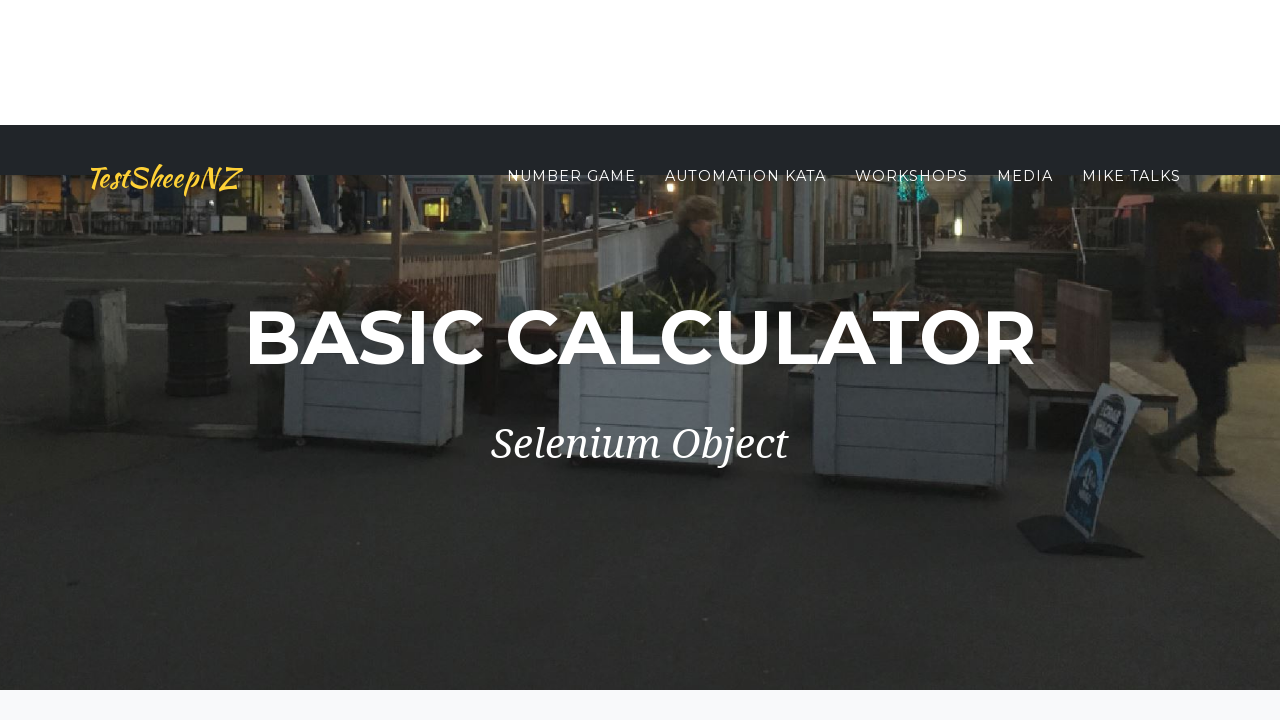

Selected Build 6 from dropdown on #selectBuild
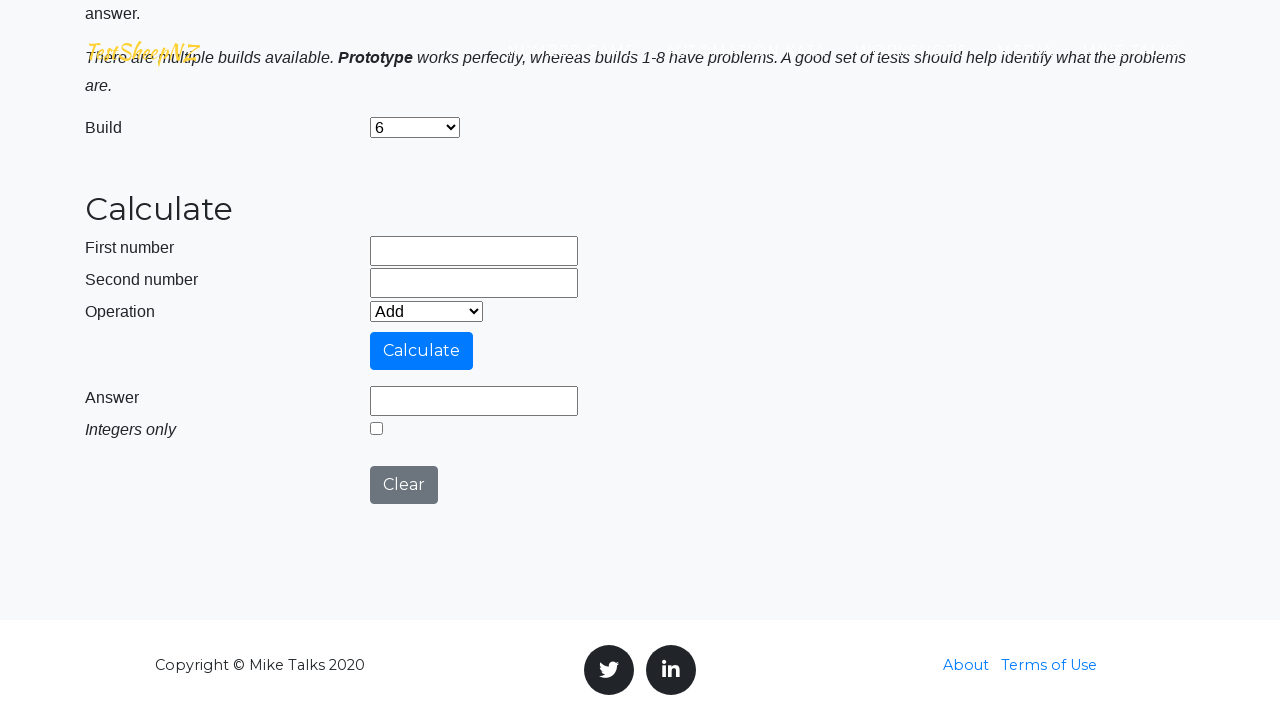

Entered string 'ouj' in First Number field on input[name='number1']
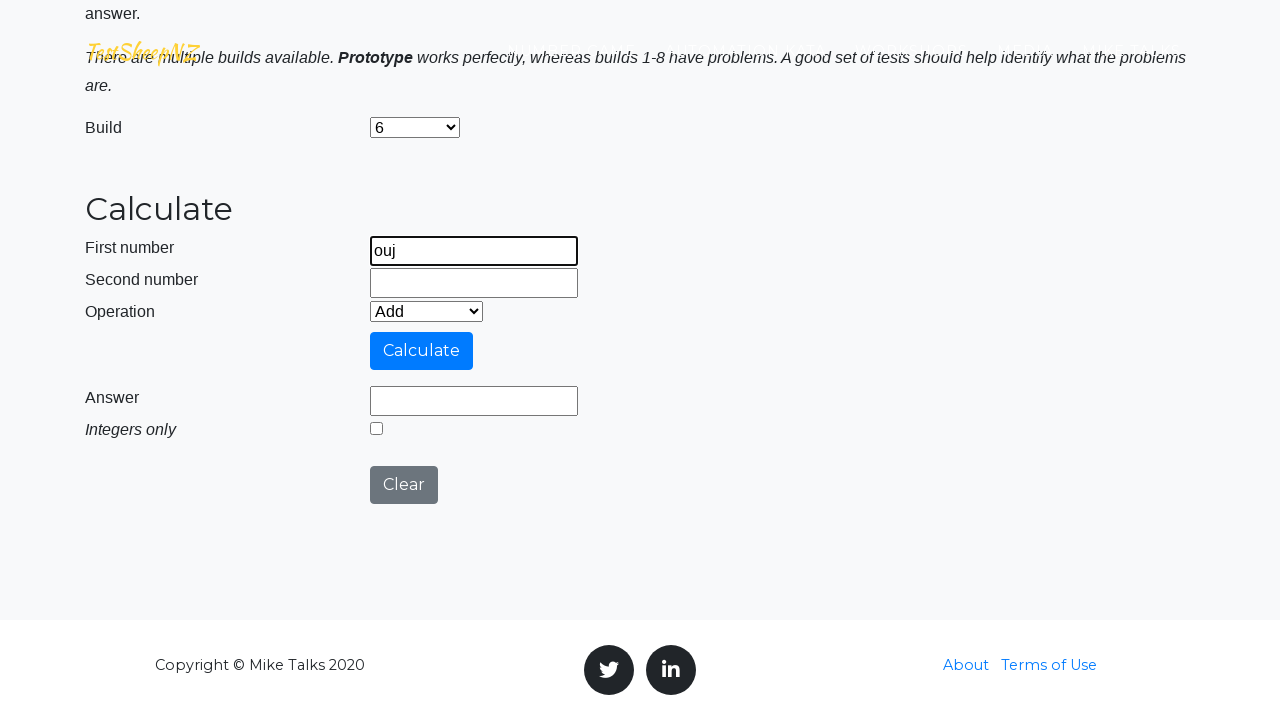

Entered string 'test' in Second Number field on input[name='number2']
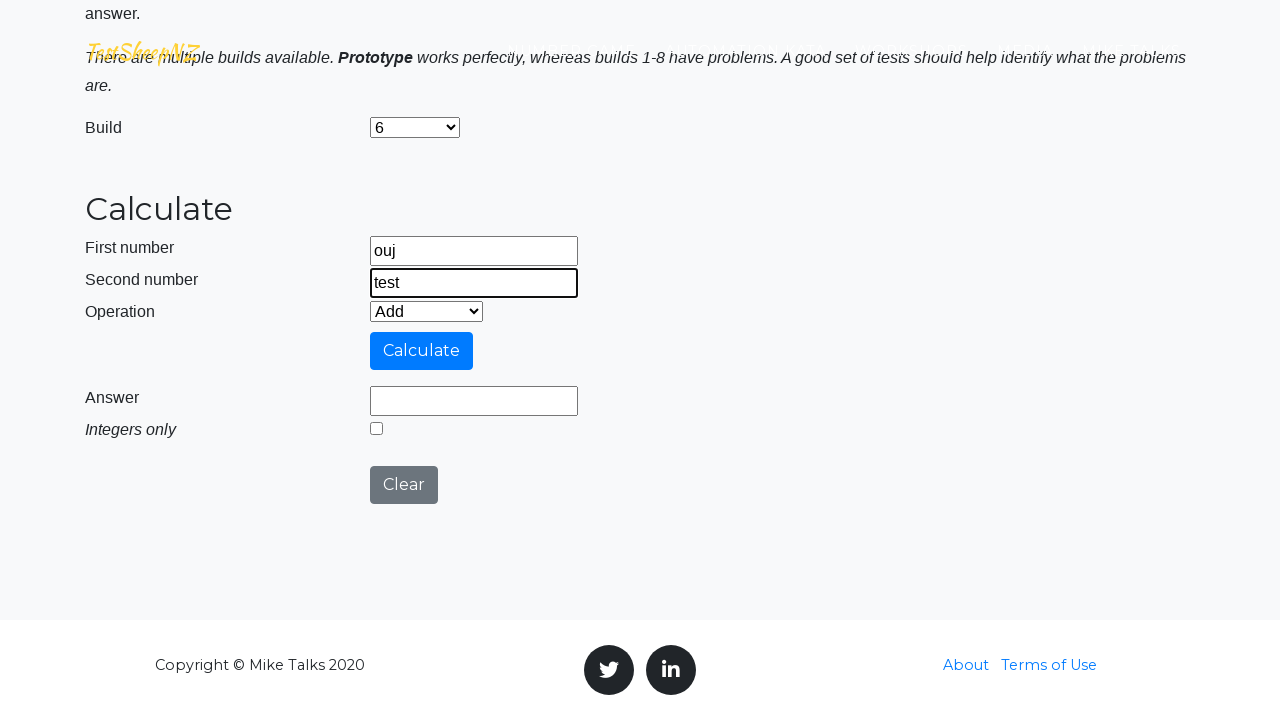

Clicked calculate button at (422, 351) on #calculateButton
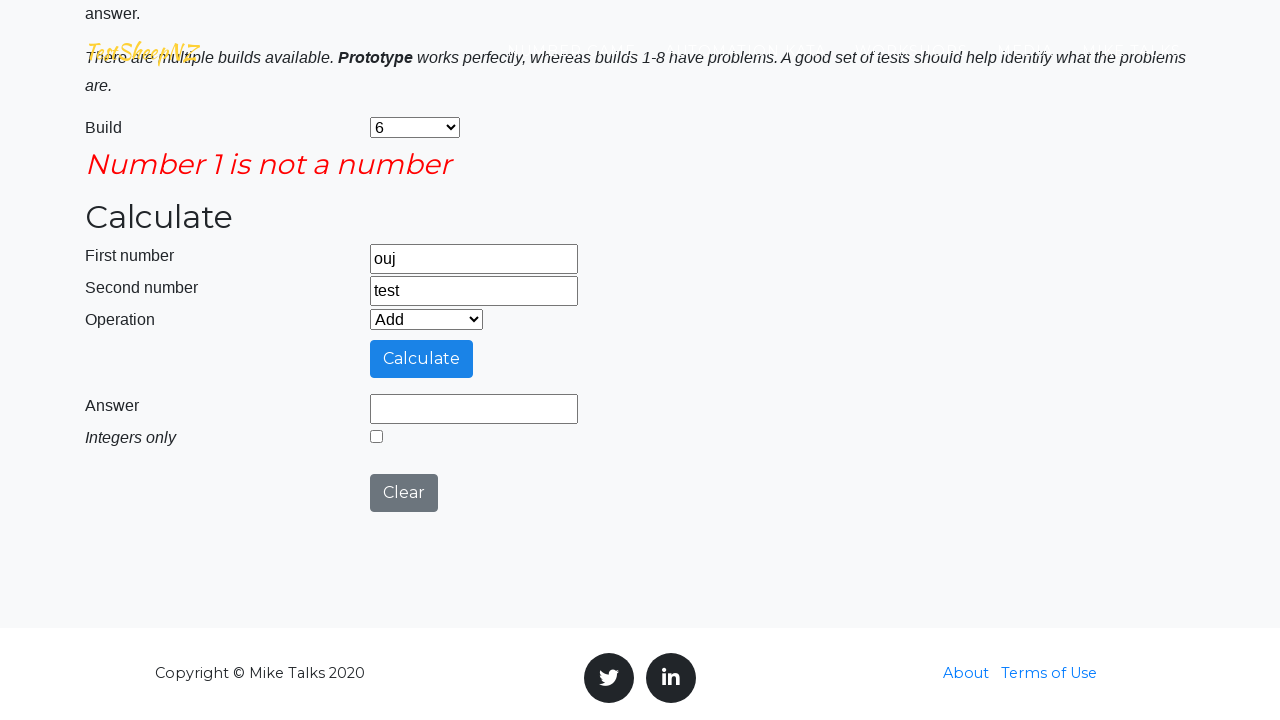

Error message appeared indicating invalid input
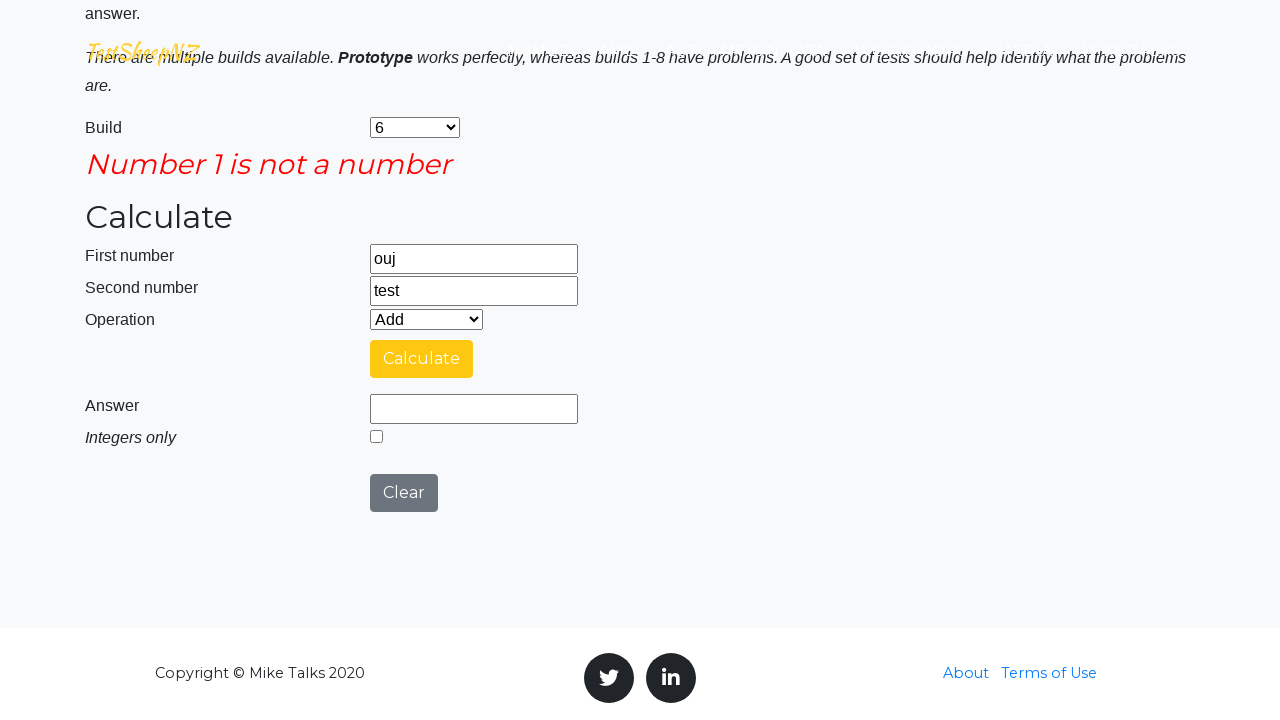

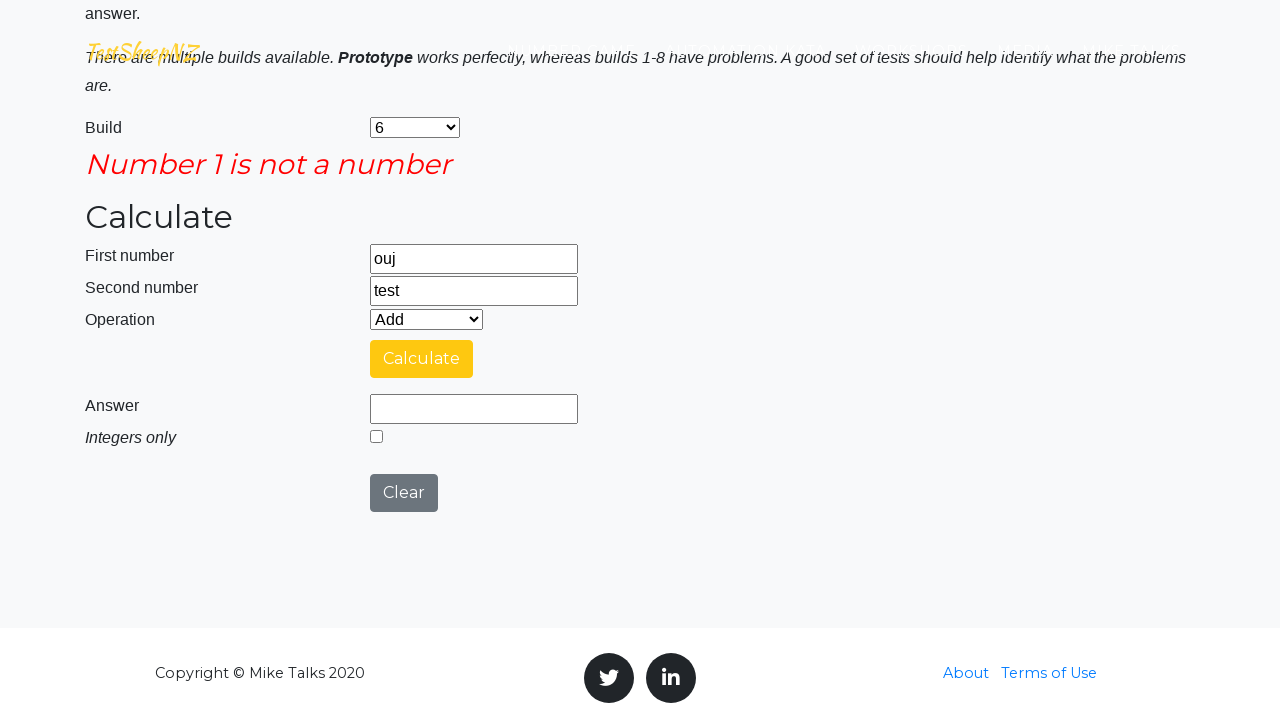